Tests displaying all items after filtering

Starting URL: https://demo.playwright.dev/todomvc

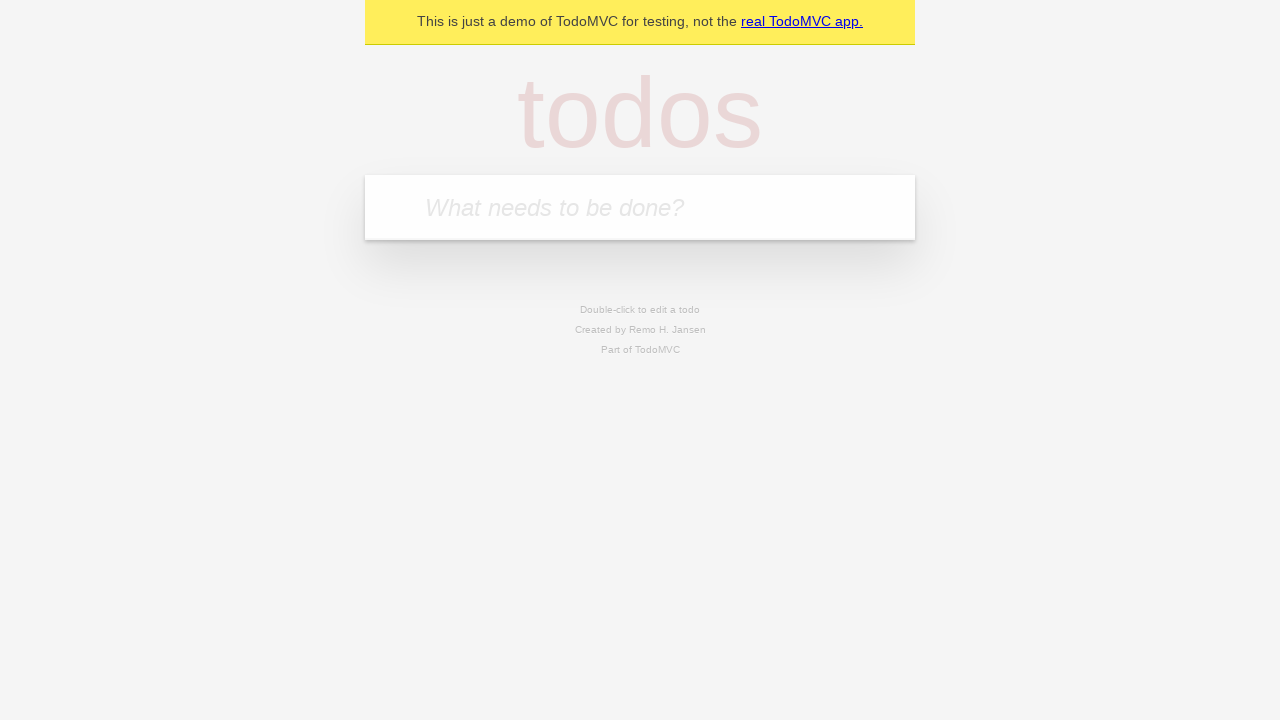

Filled todo input with 'buy some cheese' on internal:attr=[placeholder="What needs to be done?"i]
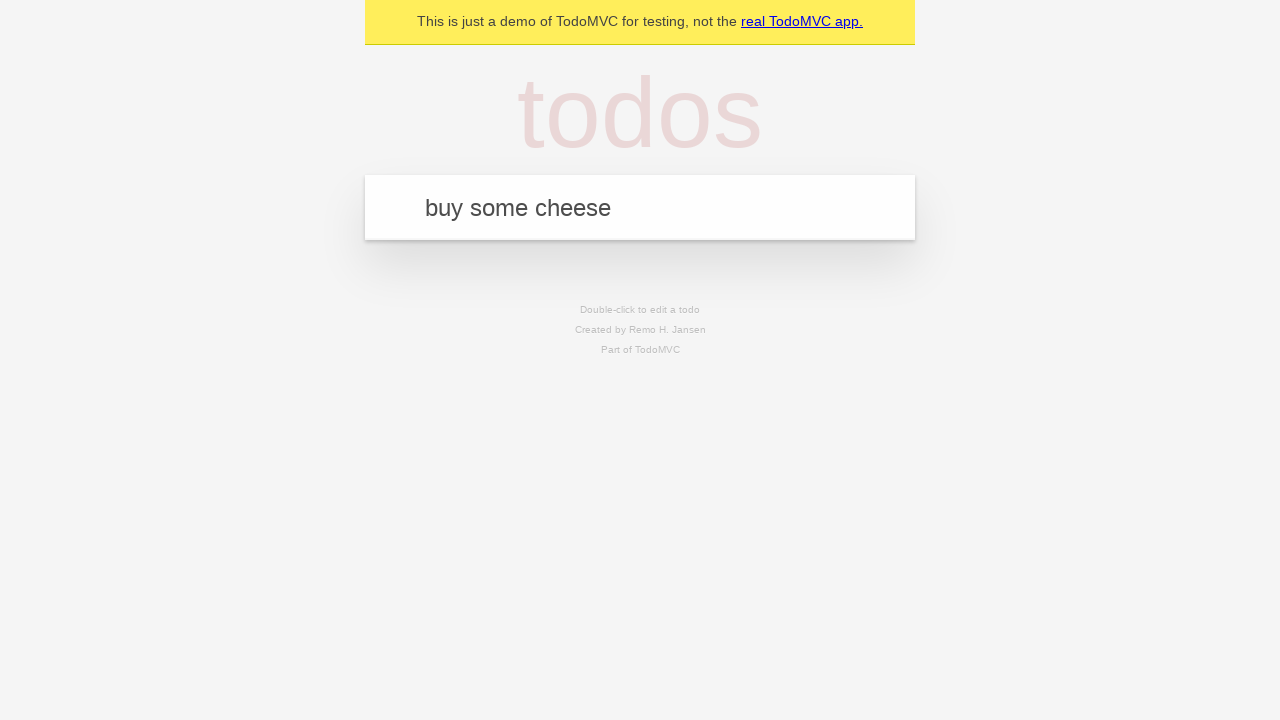

Pressed Enter to create first todo on internal:attr=[placeholder="What needs to be done?"i]
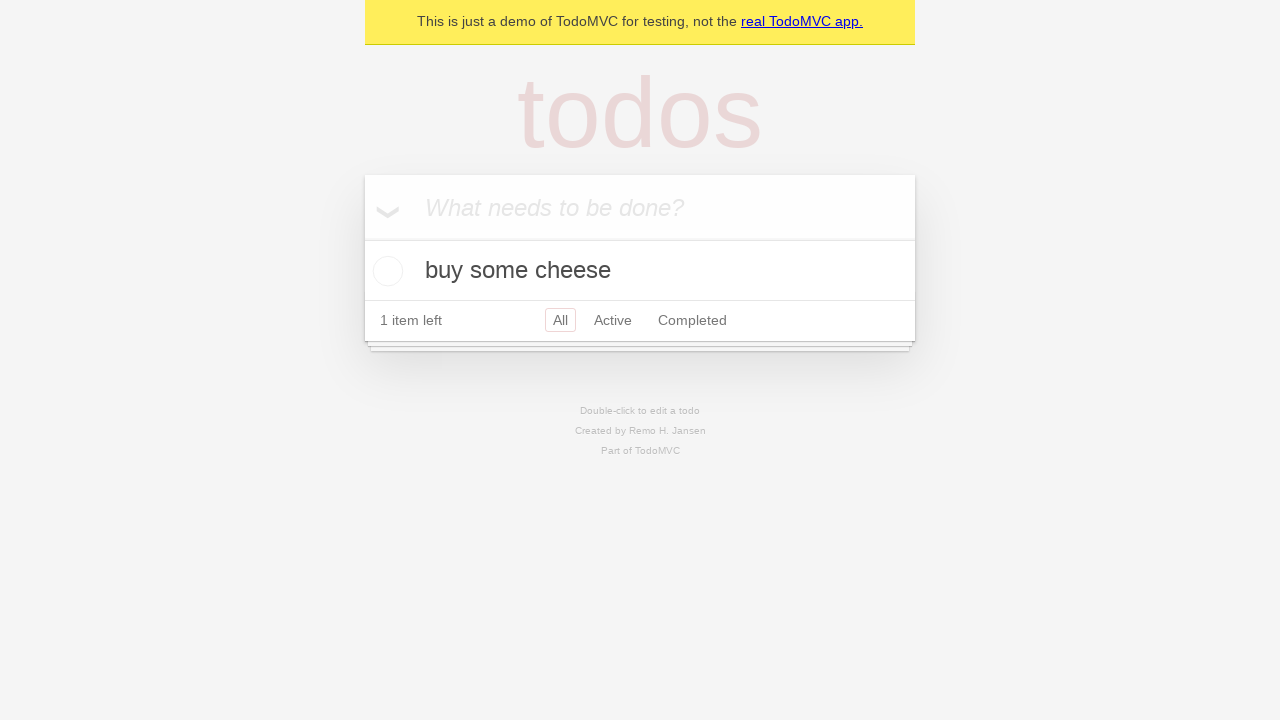

Filled todo input with 'feed the cat' on internal:attr=[placeholder="What needs to be done?"i]
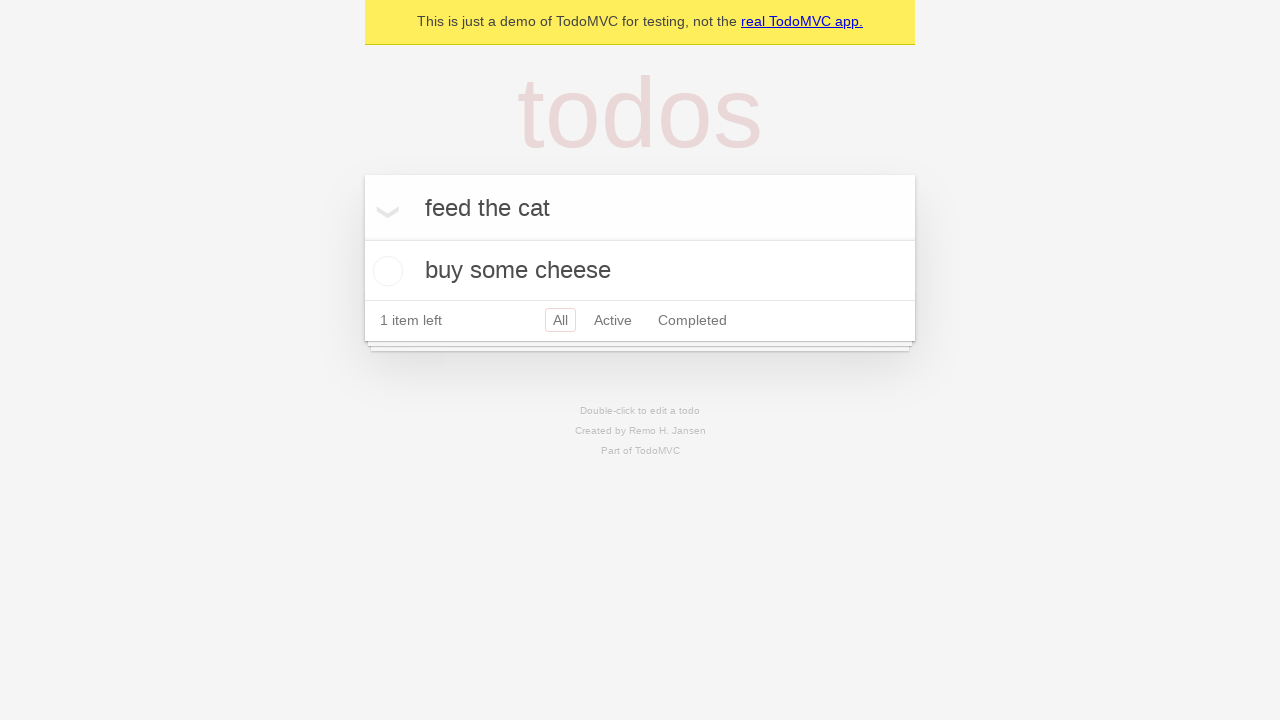

Pressed Enter to create second todo on internal:attr=[placeholder="What needs to be done?"i]
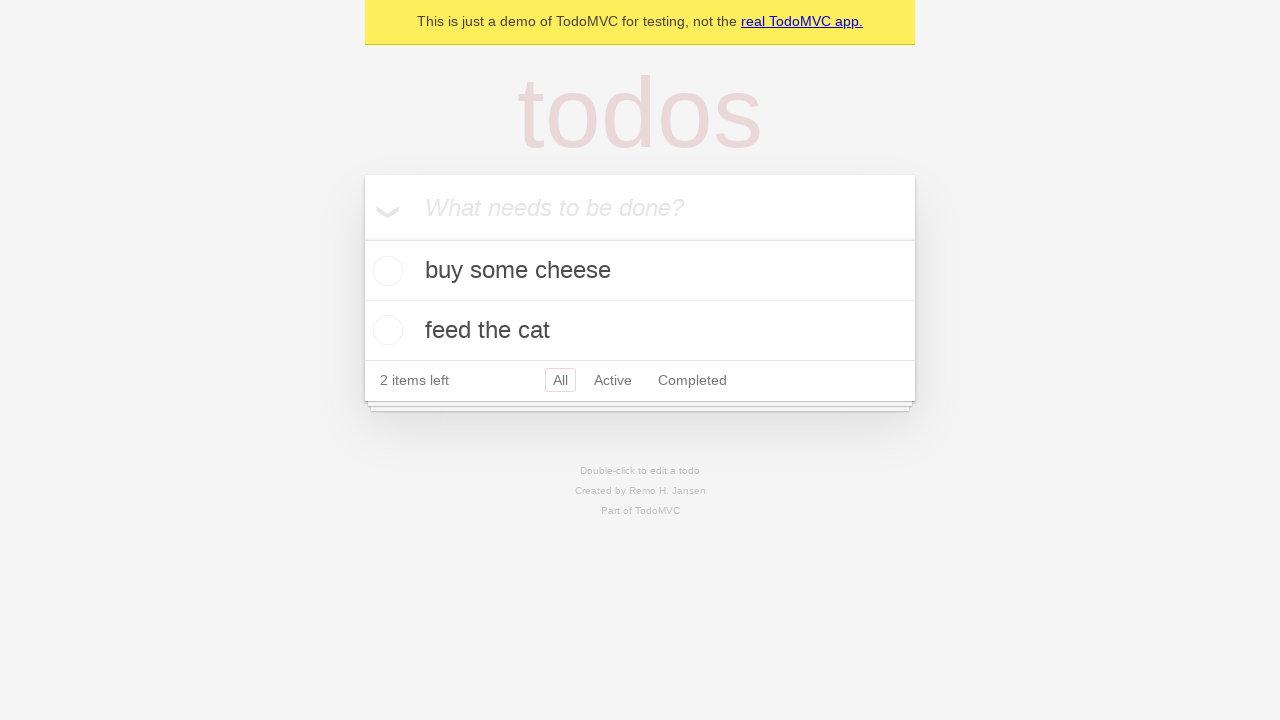

Filled todo input with 'book a doctors appointment' on internal:attr=[placeholder="What needs to be done?"i]
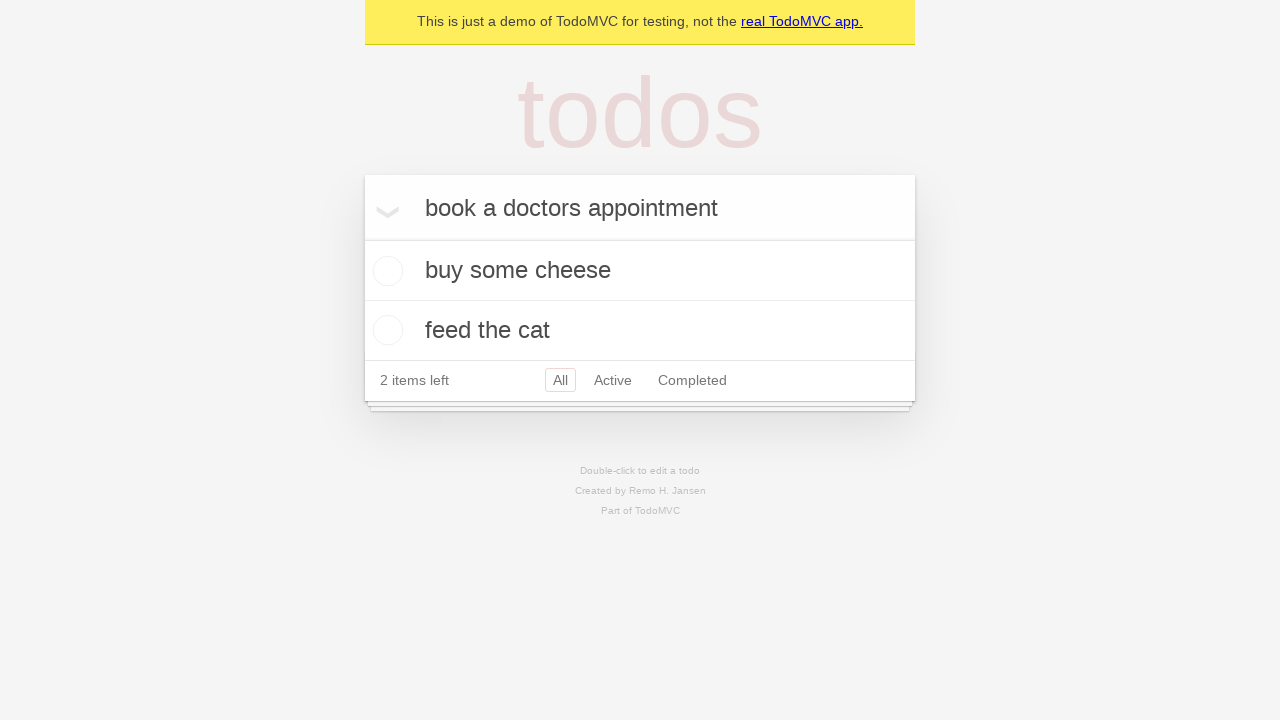

Pressed Enter to create third todo on internal:attr=[placeholder="What needs to be done?"i]
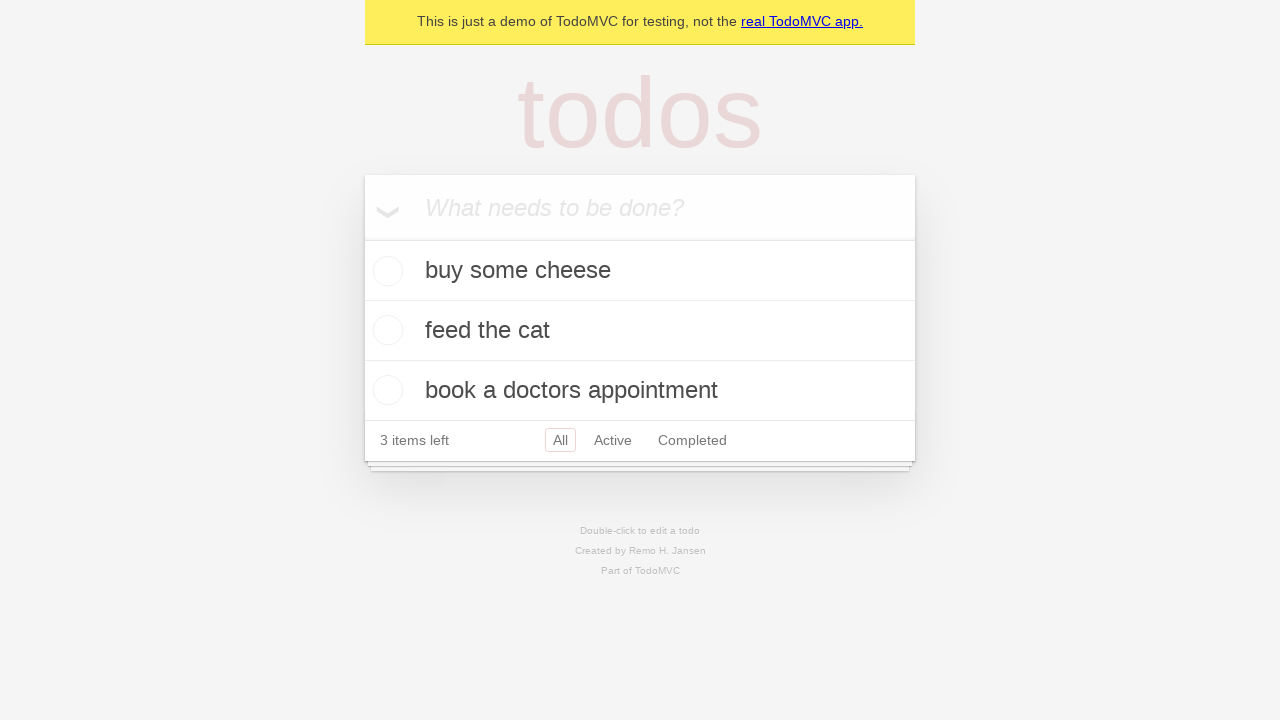

Checked the second todo item at (385, 330) on internal:testid=[data-testid="todo-item"s] >> nth=1 >> internal:role=checkbox
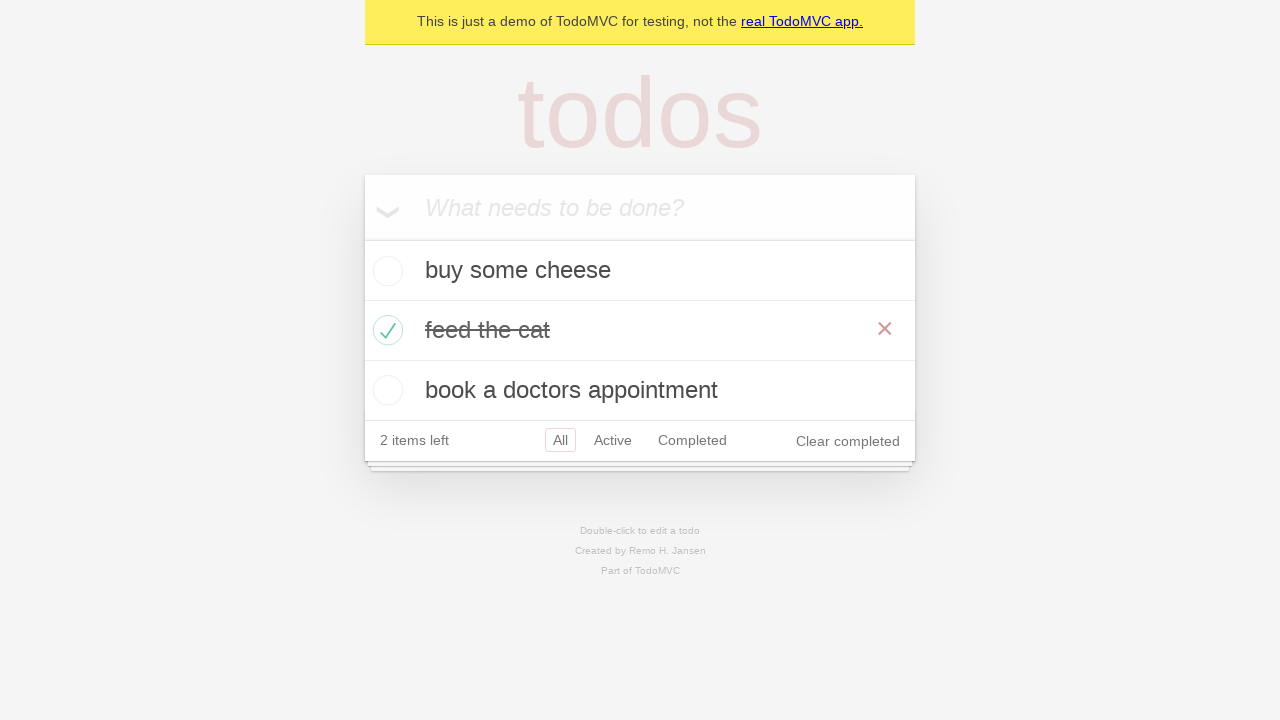

Clicked Active filter to show only active todos at (613, 440) on internal:role=link[name="Active"i]
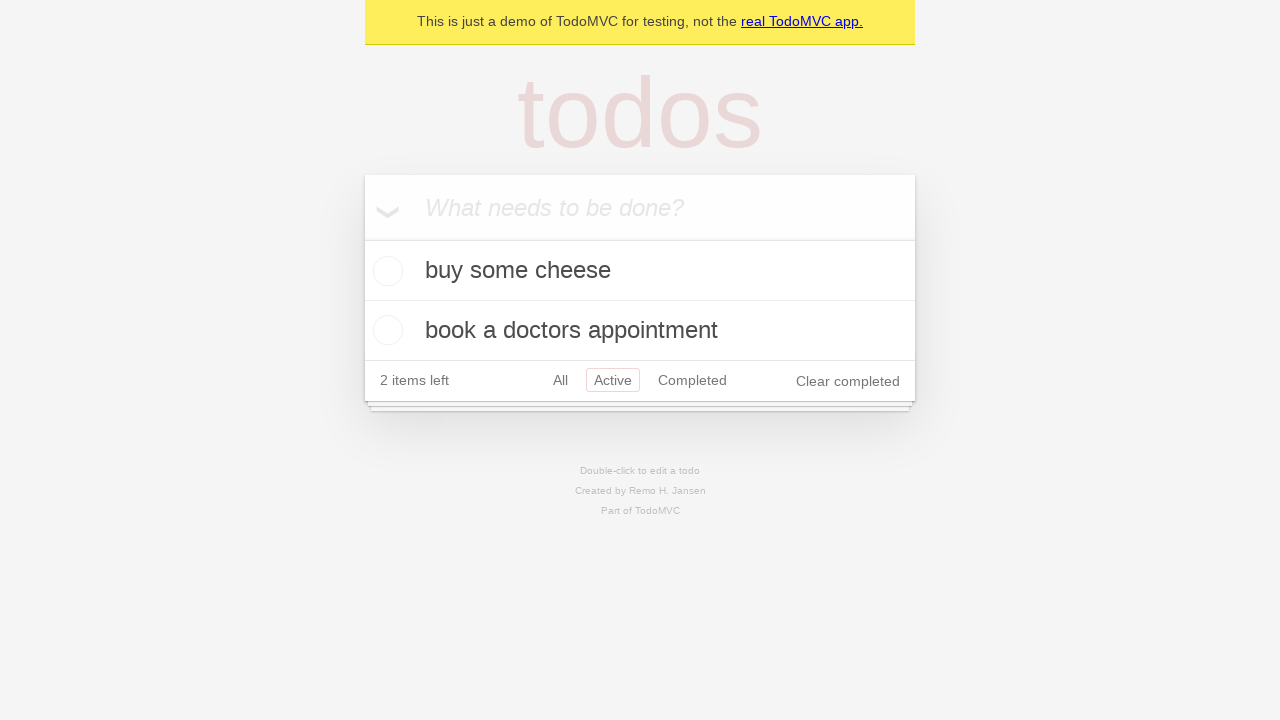

Clicked Completed filter to show only completed todos at (692, 380) on internal:role=link[name="Completed"i]
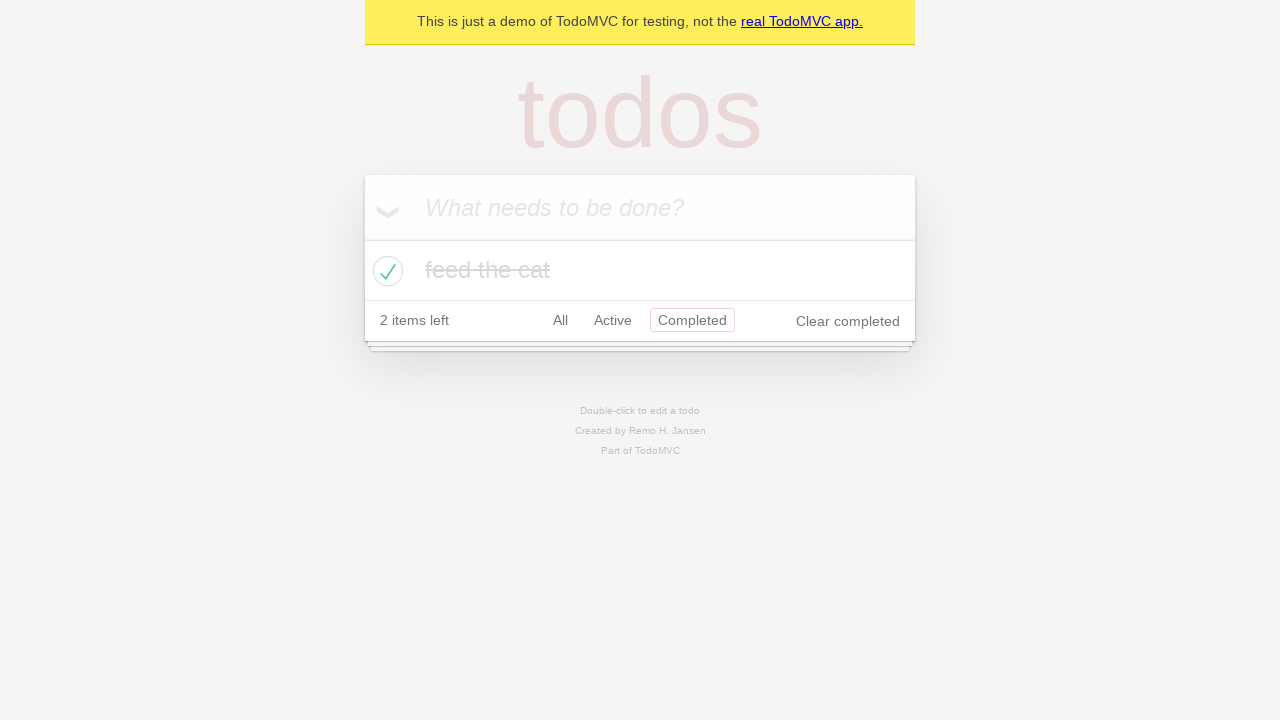

Clicked All filter to display all items at (560, 320) on internal:role=link[name="All"i]
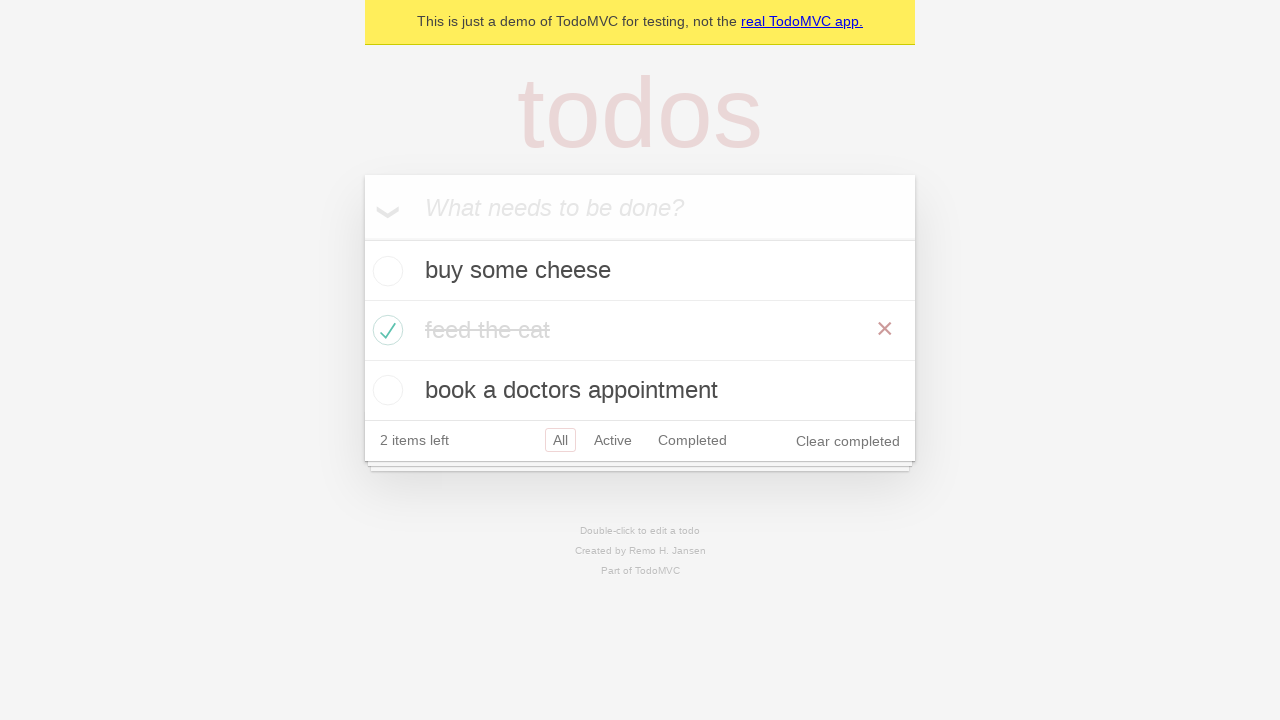

Confirmed all todo items are loaded in the view
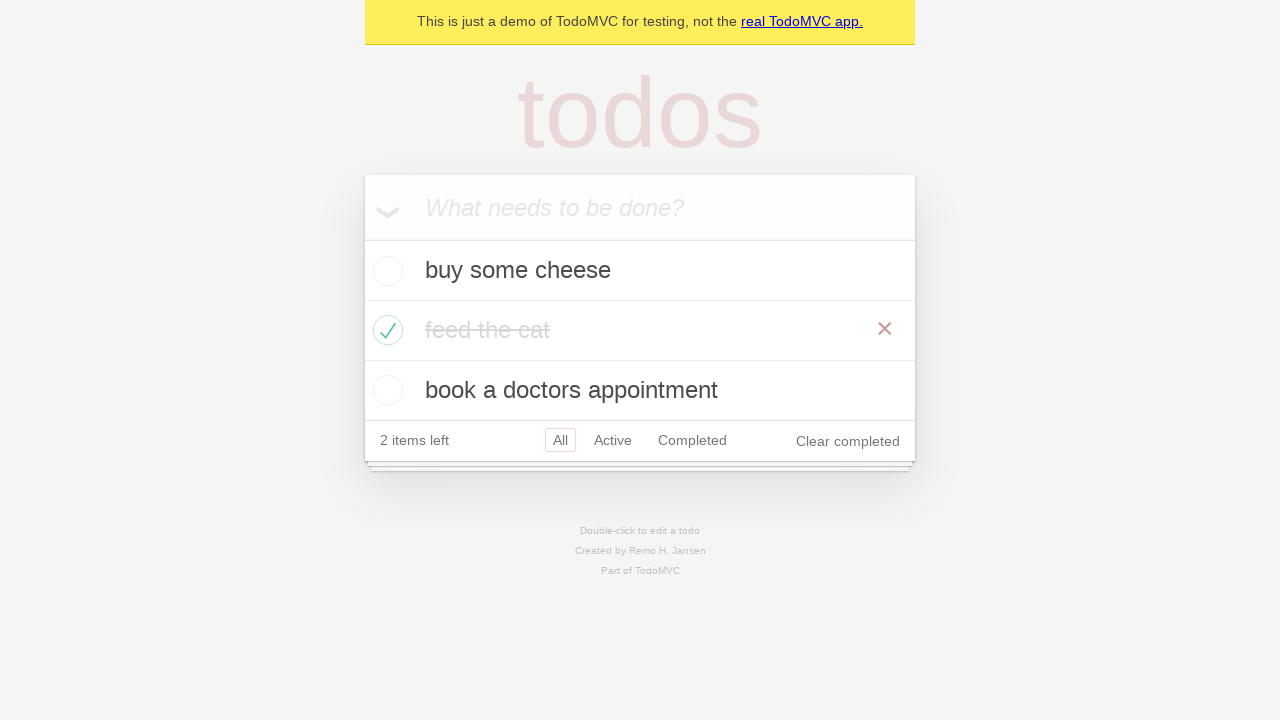

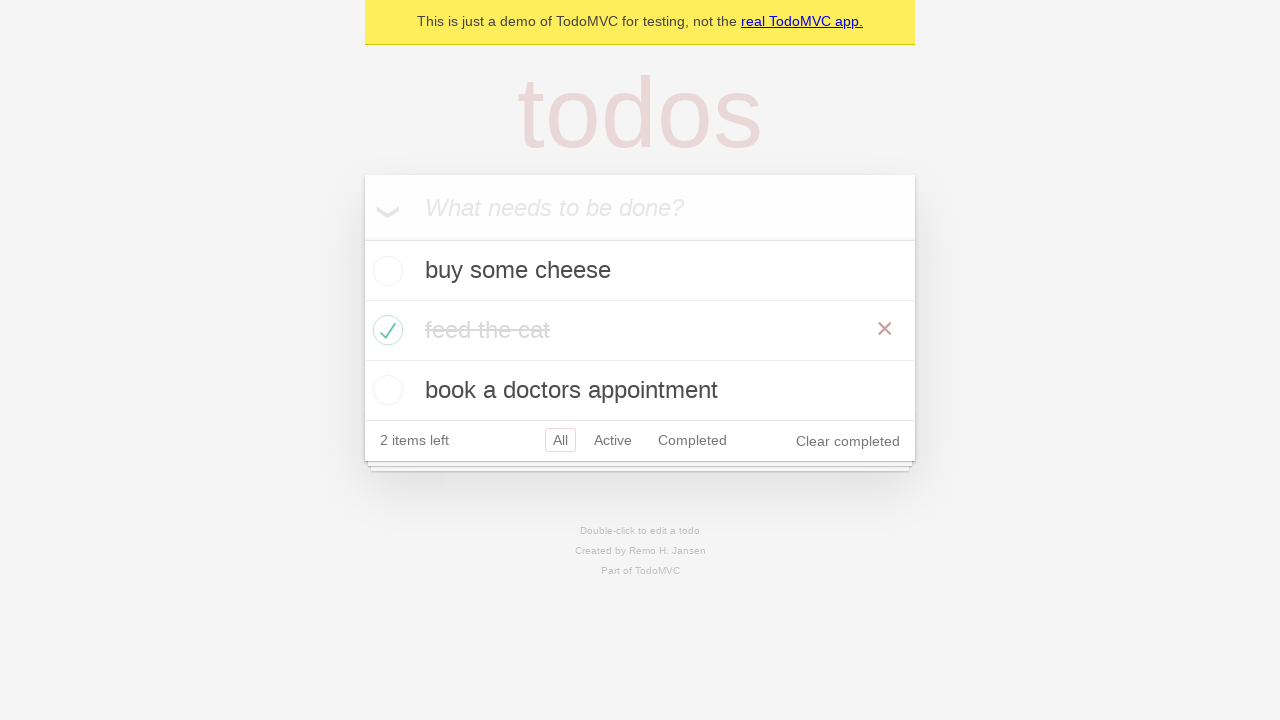